Tests login validation by entering only username without password

Starting URL: https://www.saucedemo.com/

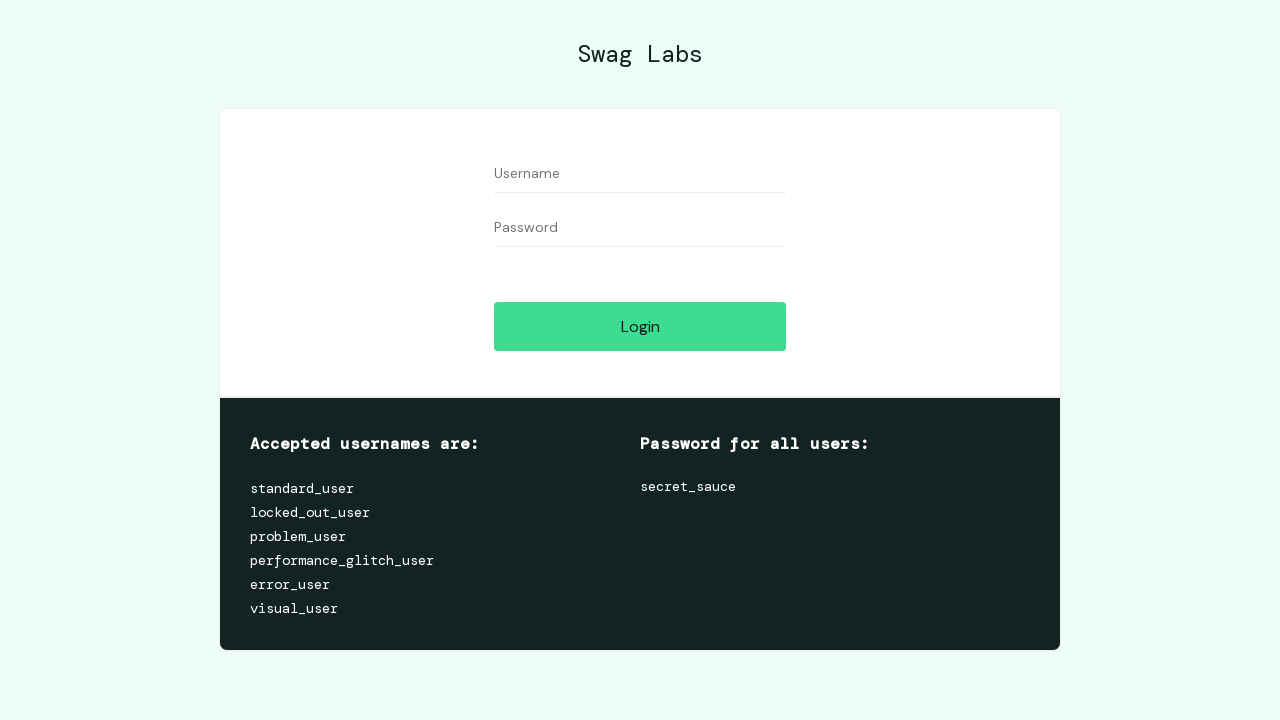

Filled username field with 'testuser123' on #user-name
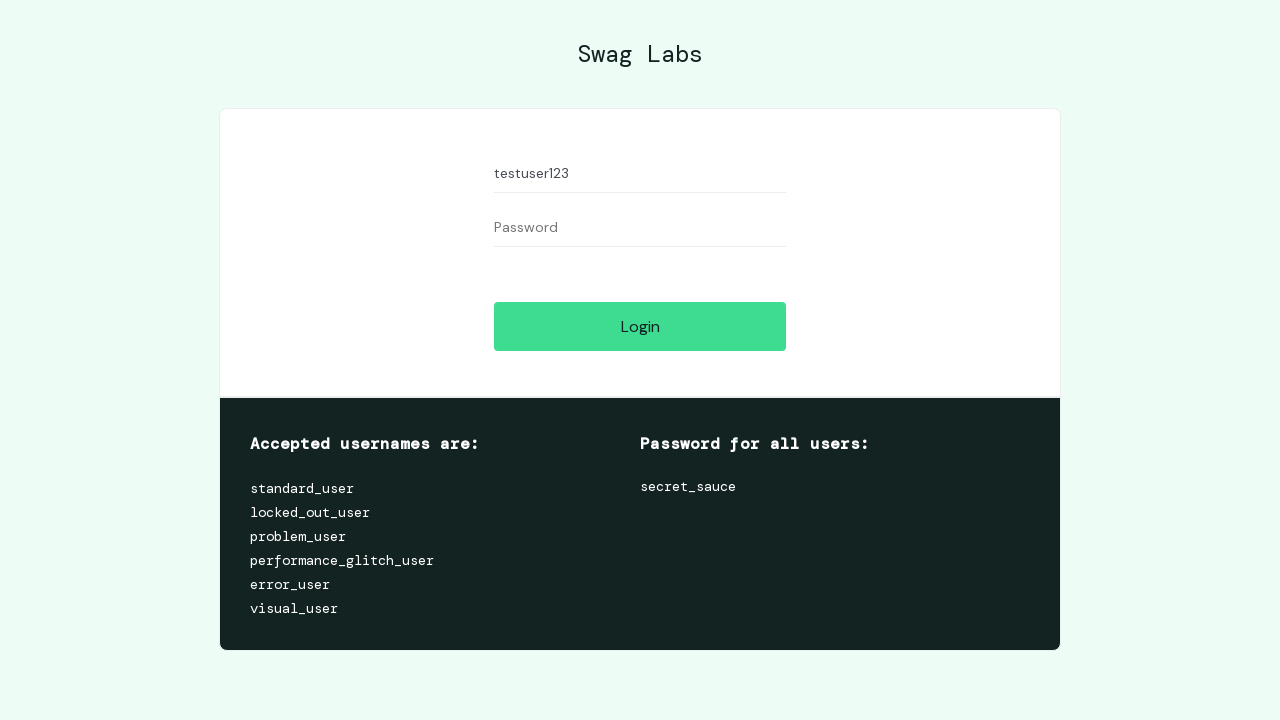

Clicked login button without entering password at (640, 326) on #login-button
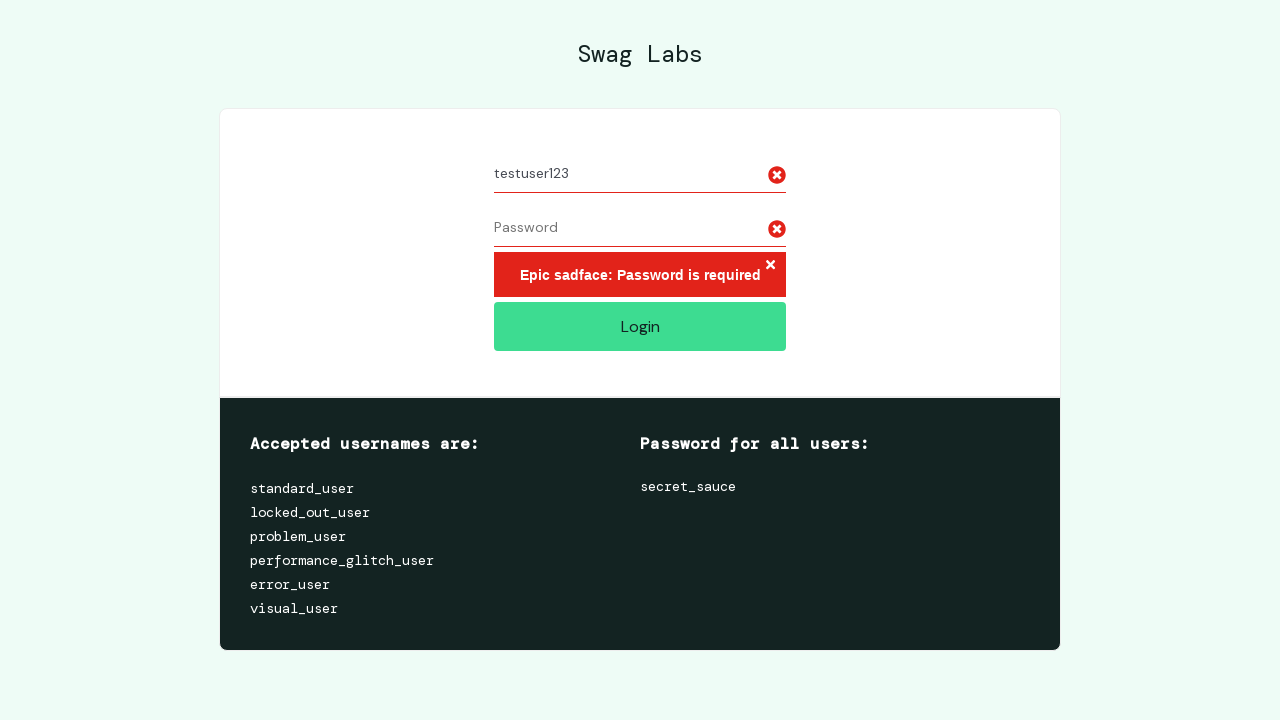

Login validation error message appeared
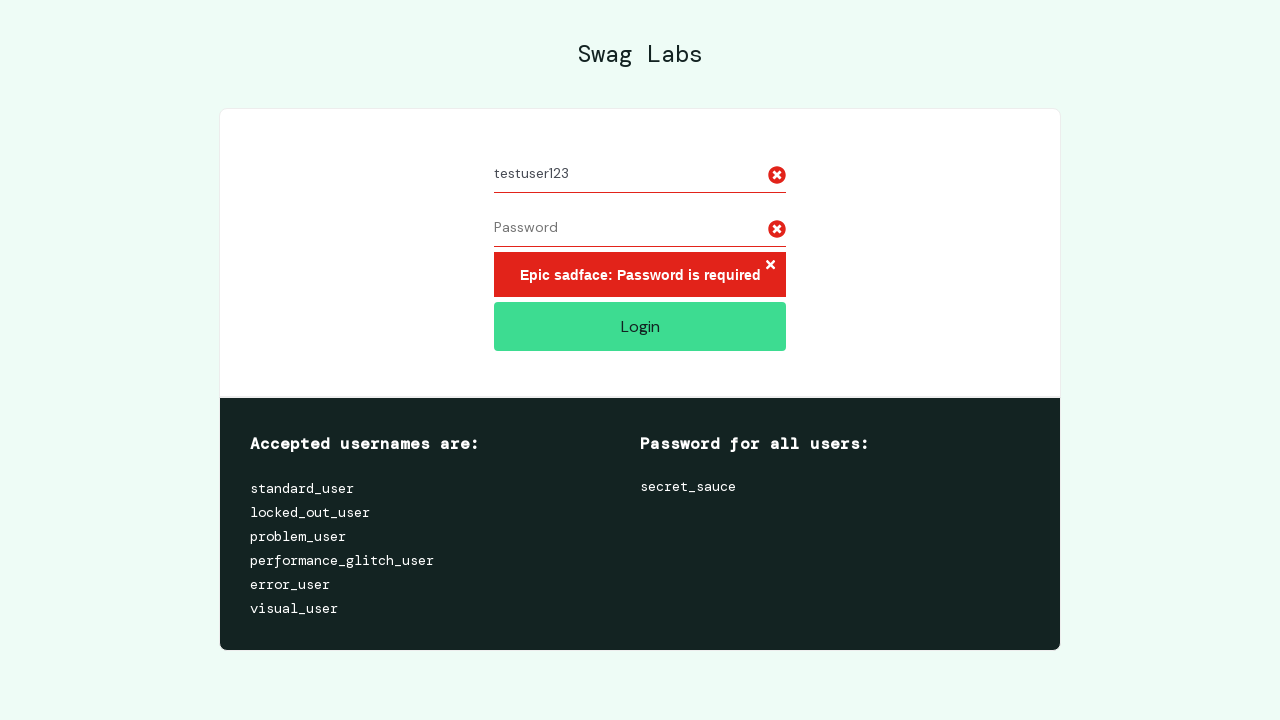

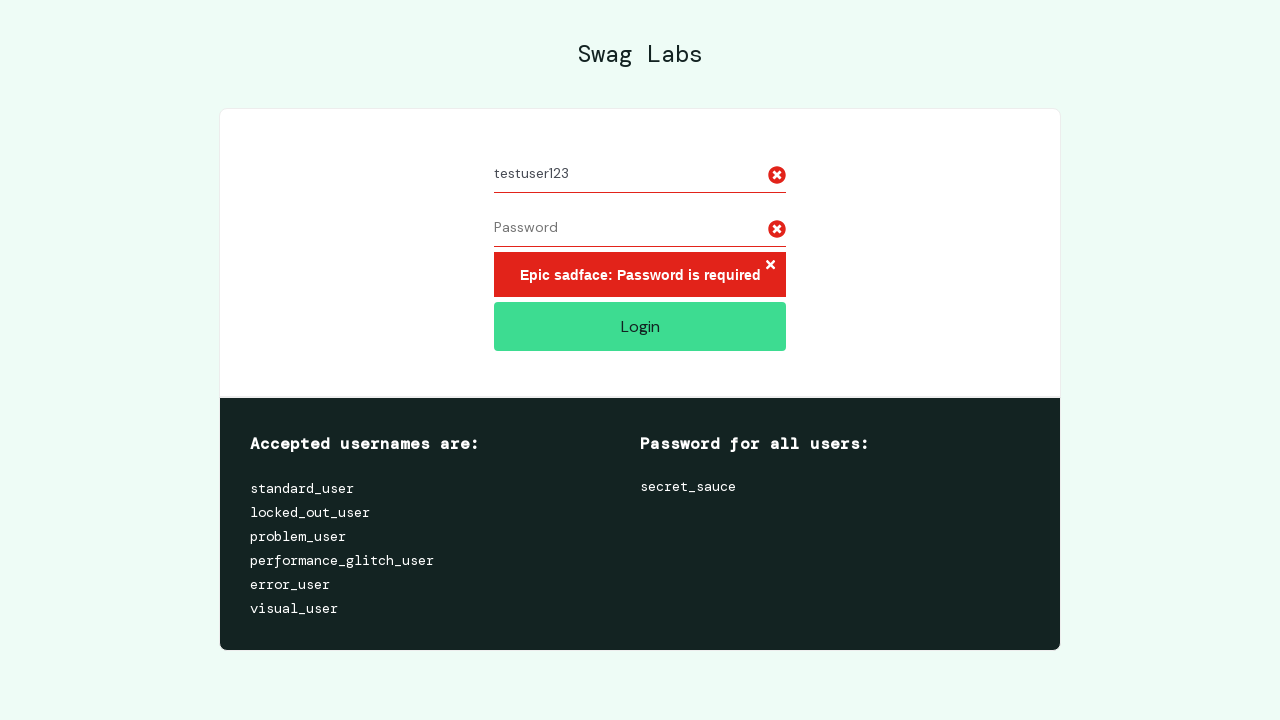